Tests datepicker functionality by setting a date value using JavaScript execution on a demo automation testing site

Starting URL: http://demo.automationtesting.in/Datepicker.html

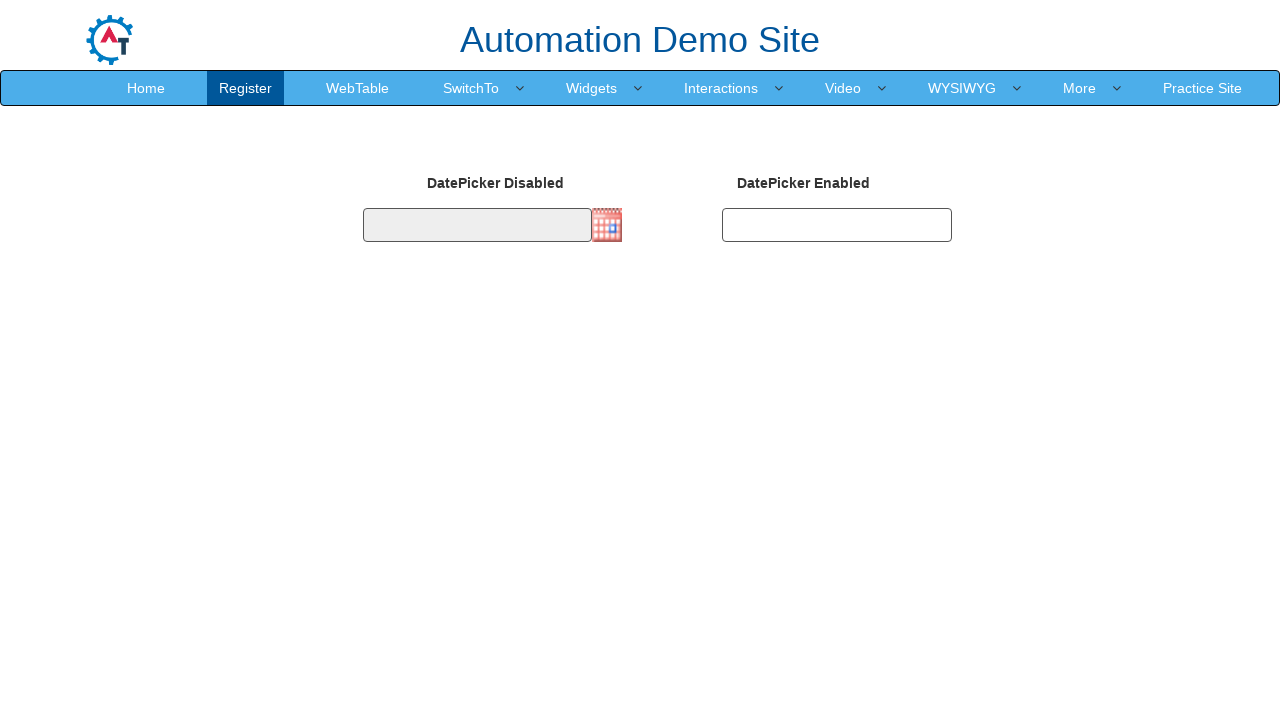

Navigated to datepicker demo page
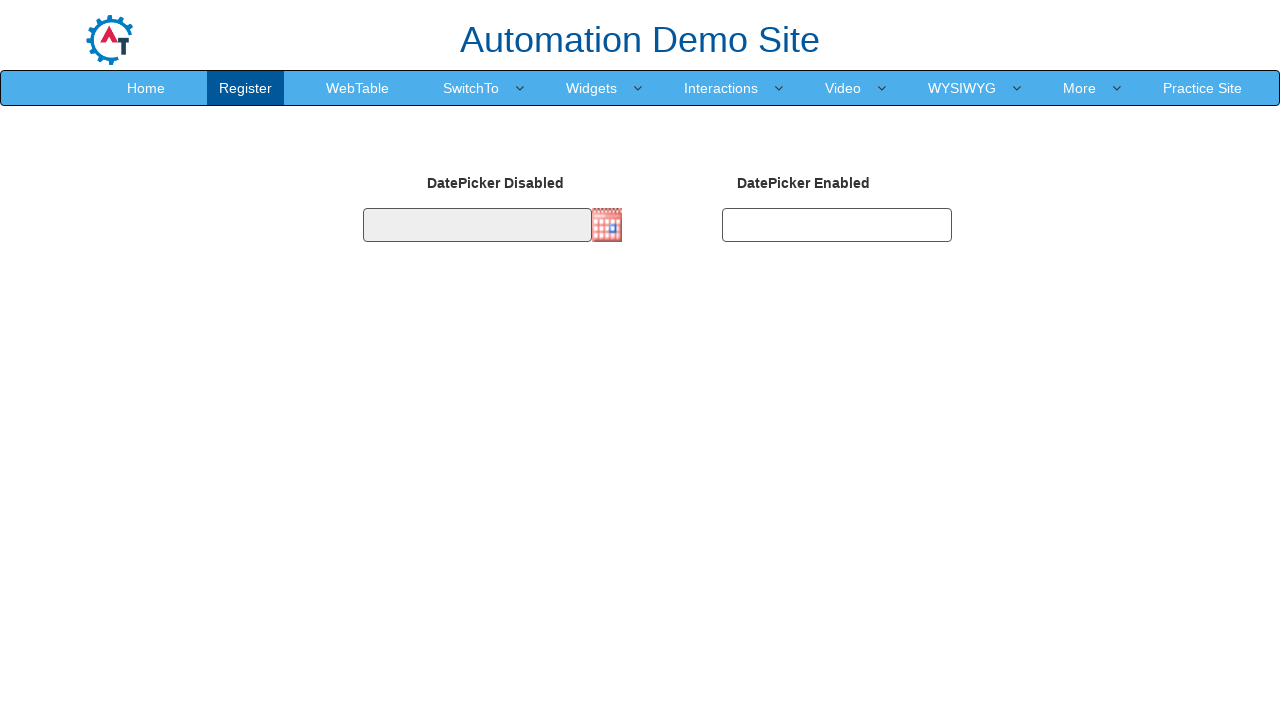

Set datepicker value to 29/07/2010 using JavaScript execution
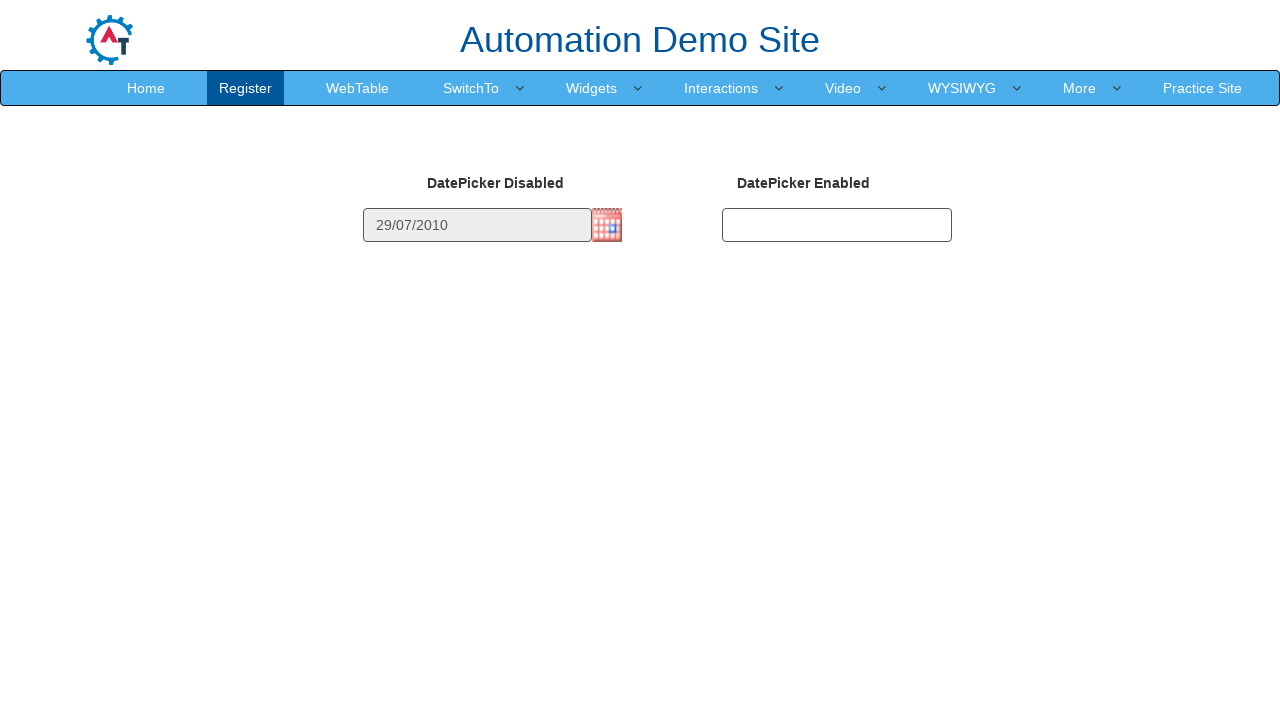

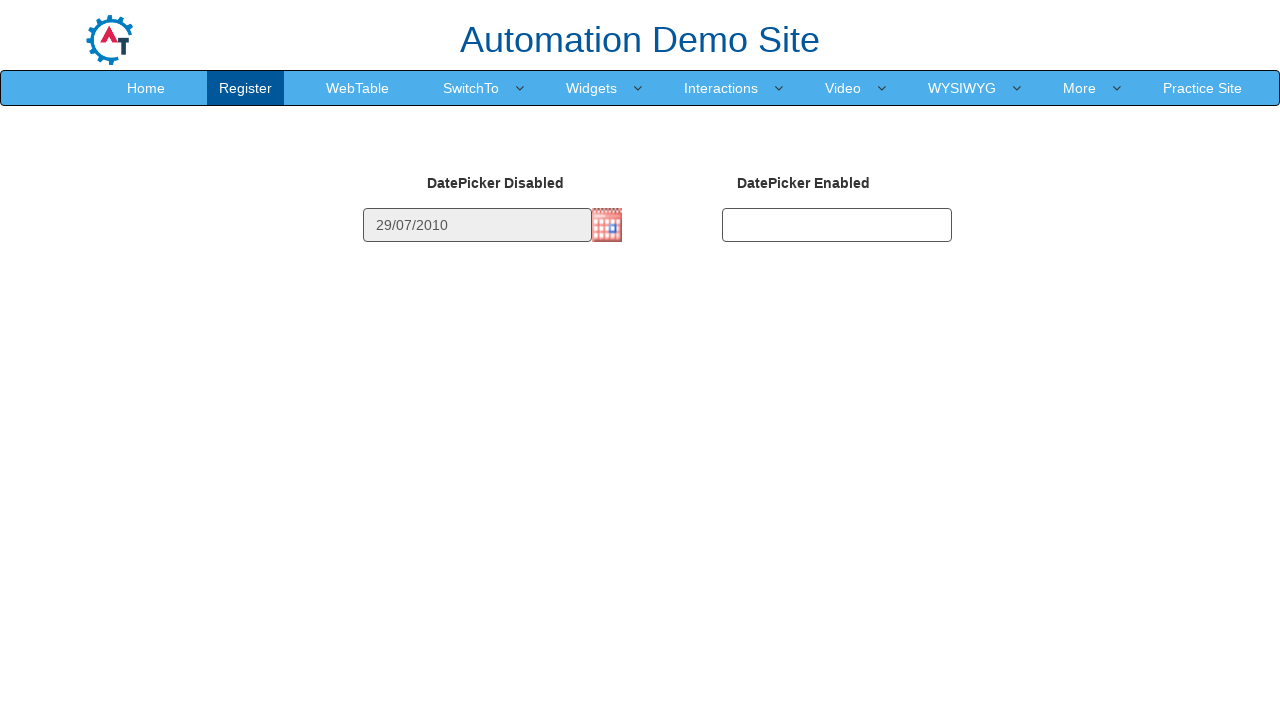